Tests a registration form workflow by clicking a start button, filling in login and password fields, agreeing to terms, and submitting the registration

Starting URL: https://victoretc.github.io/selenium_waits/

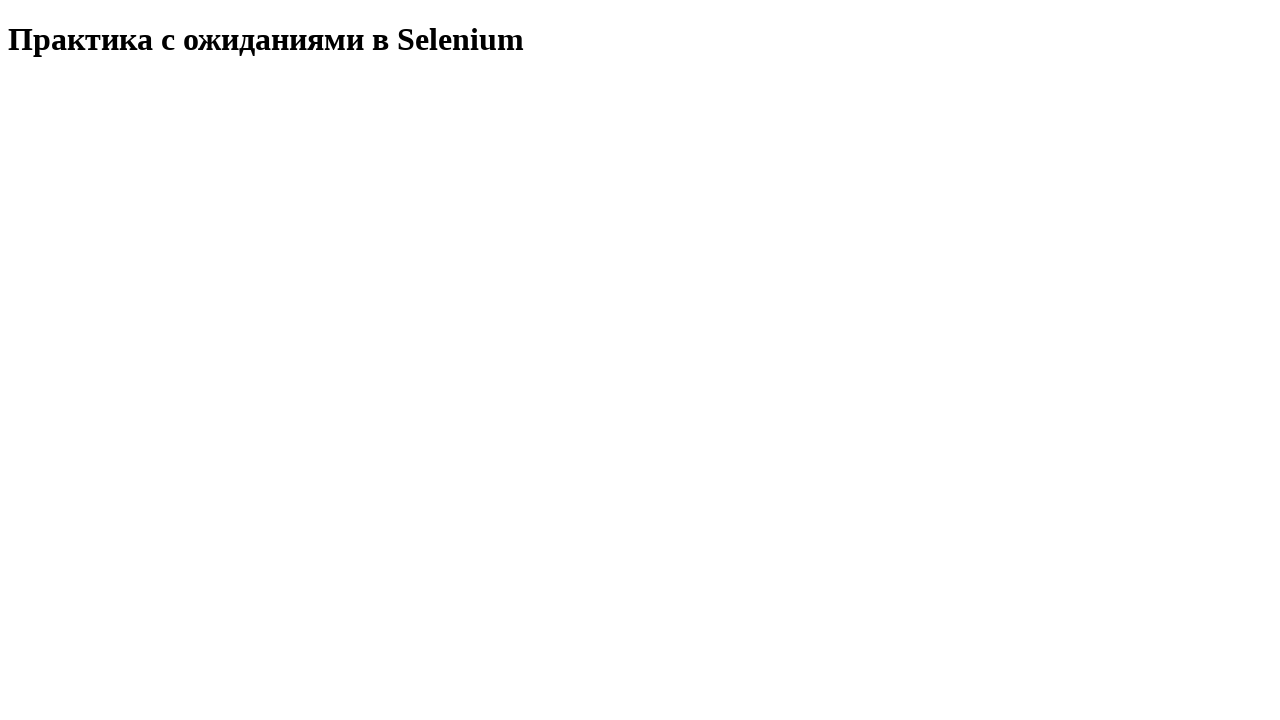

Navigated to registration form page
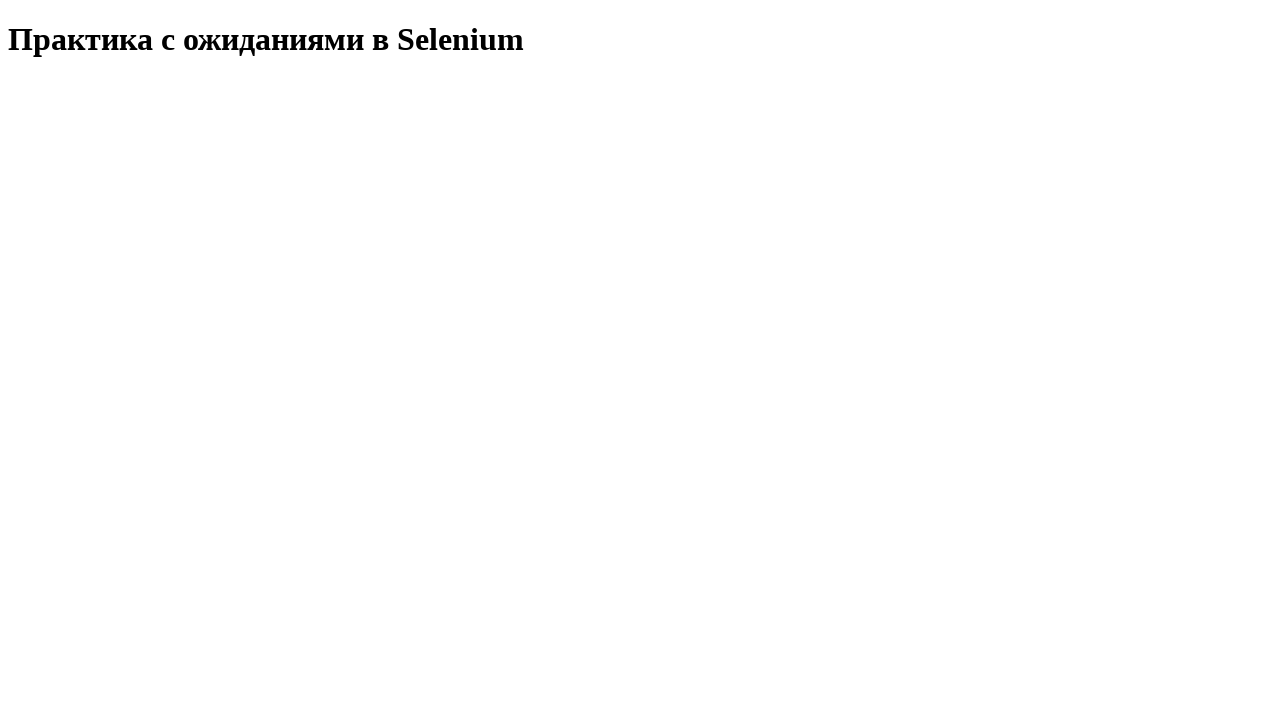

Verified initial heading text 'Практика с ожиданиями в Selenium'
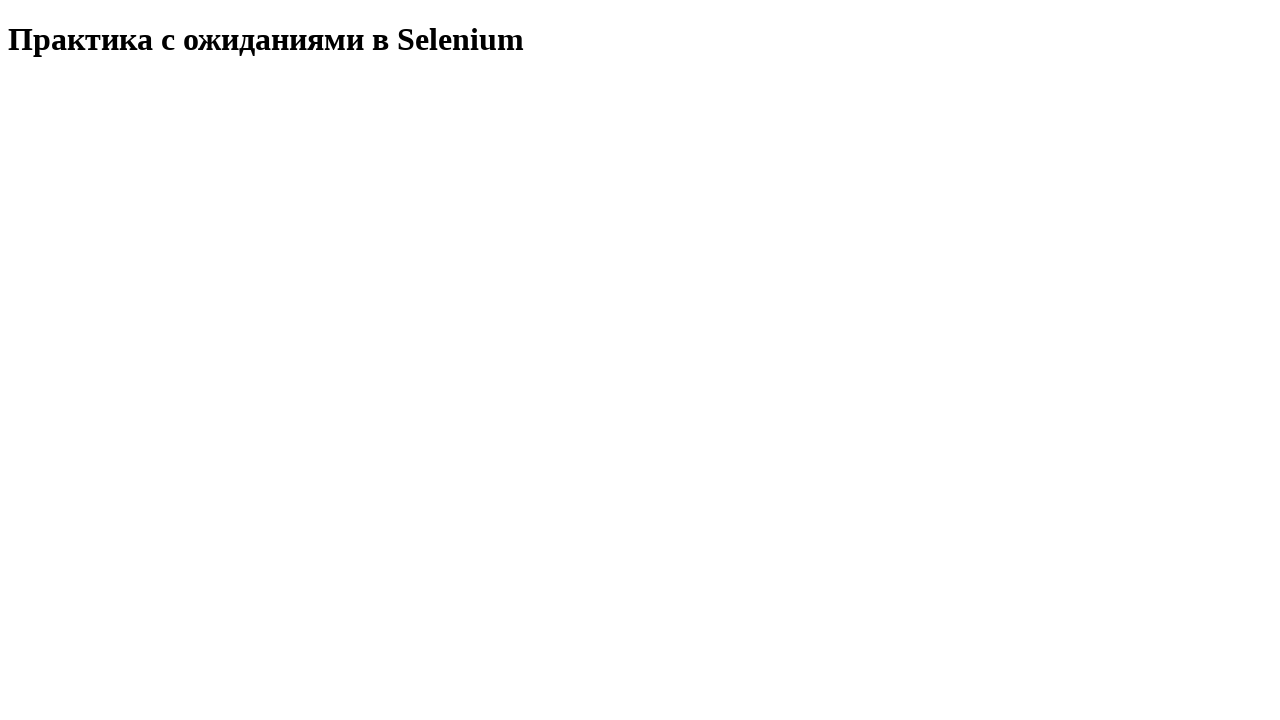

Start test button became visible
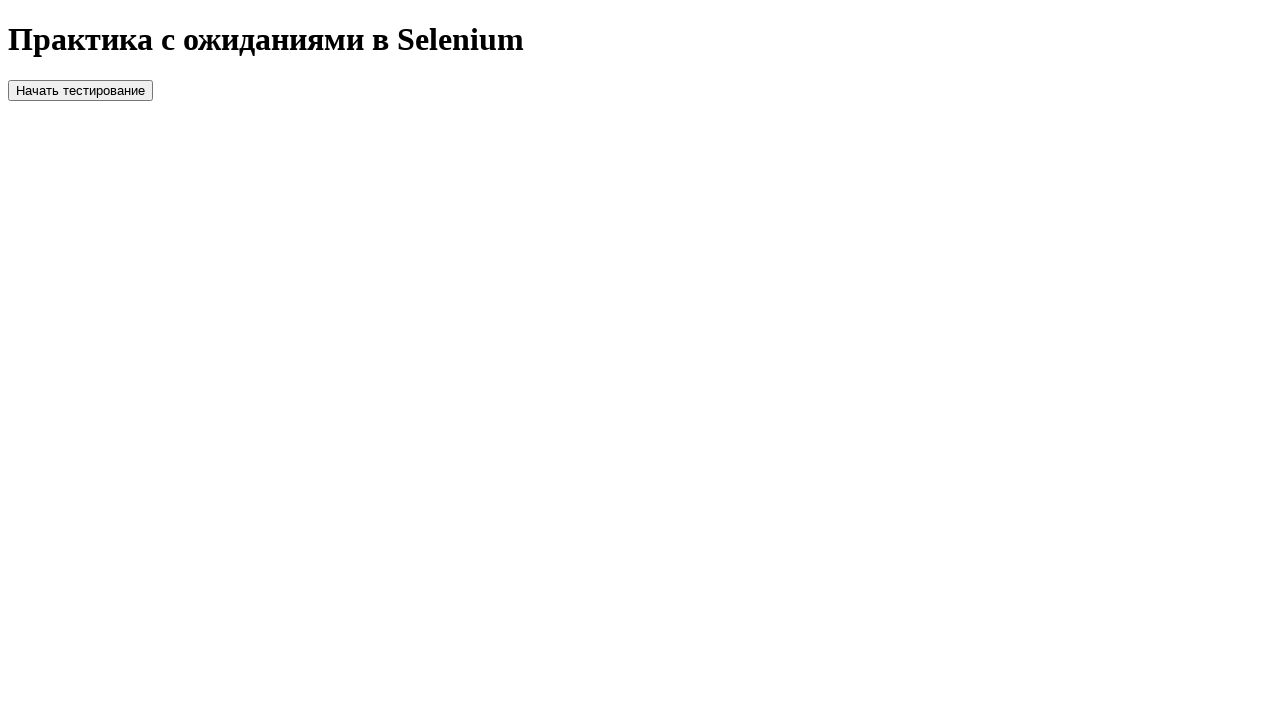

Verified start test button is enabled
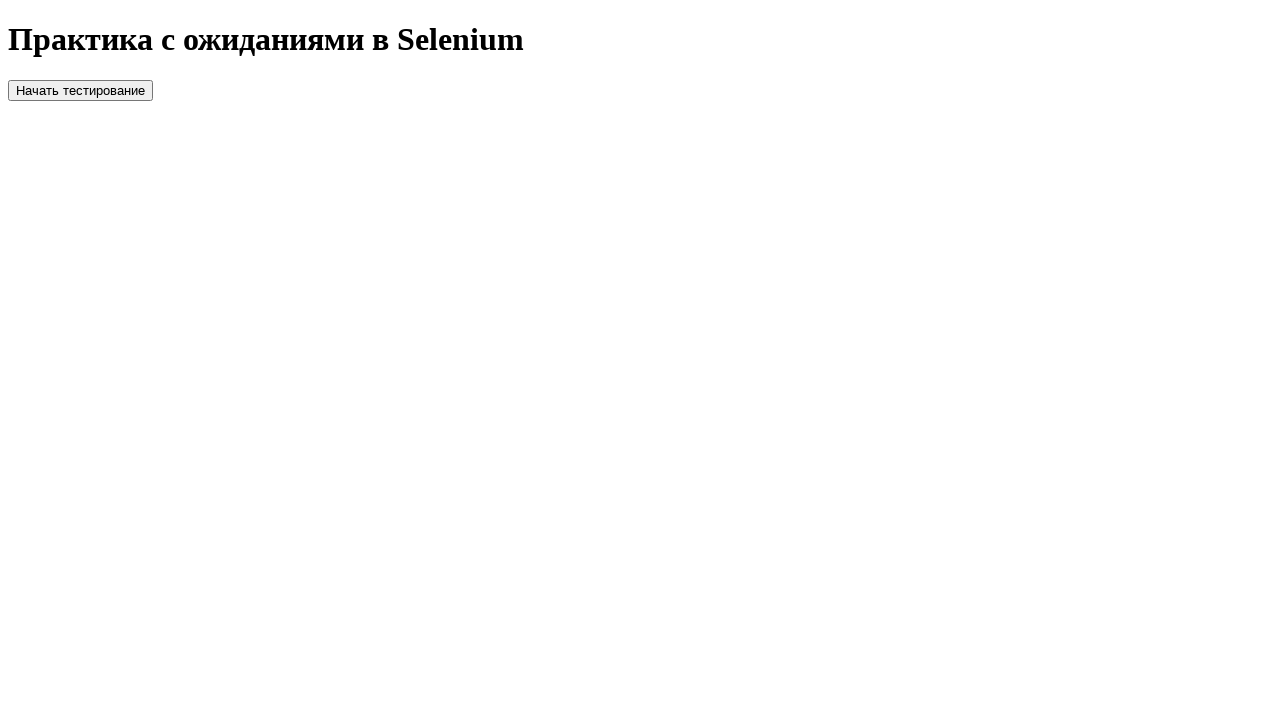

Clicked start test button at (80, 90) on #startTest
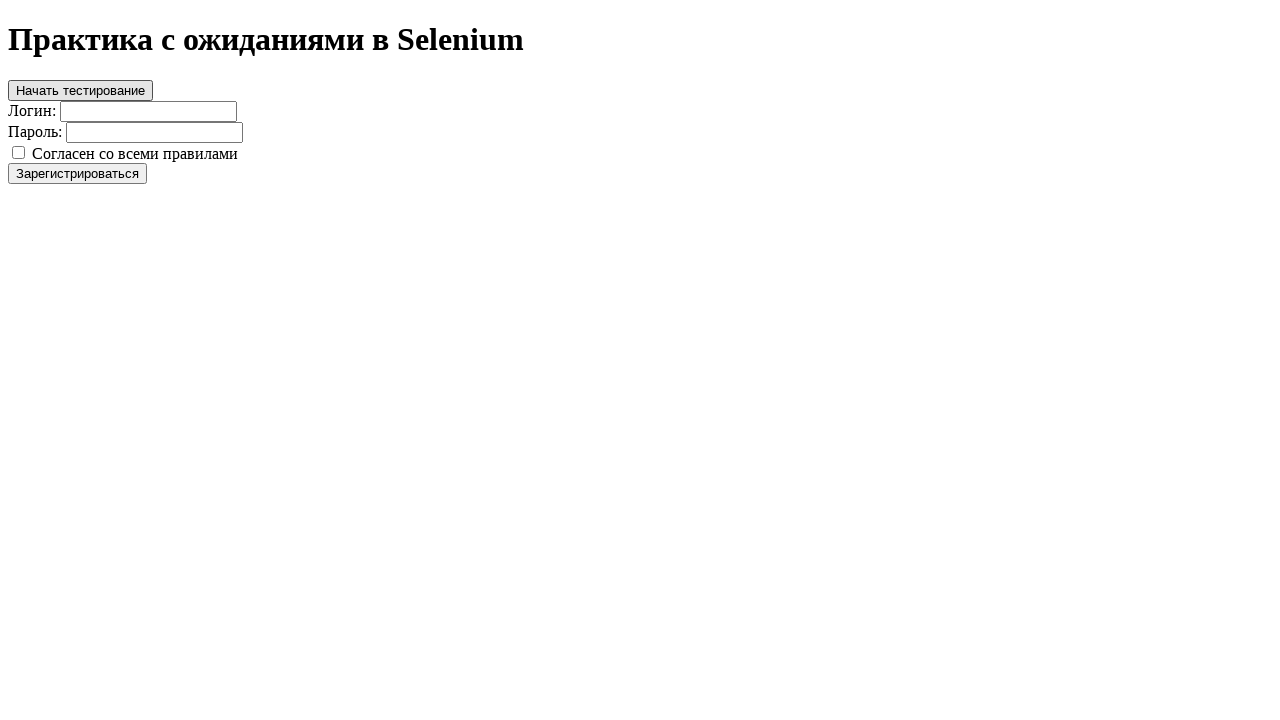

Registration button became visible
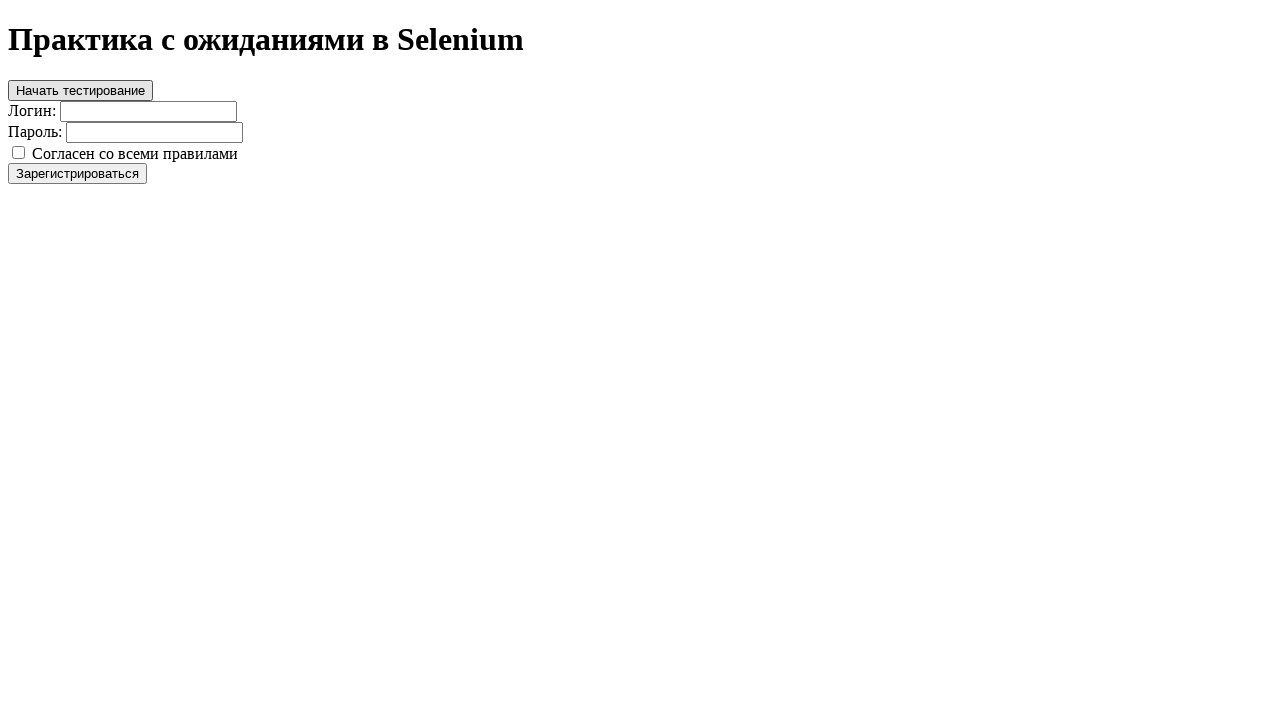

Verified registration button text is 'Зарегистрироваться'
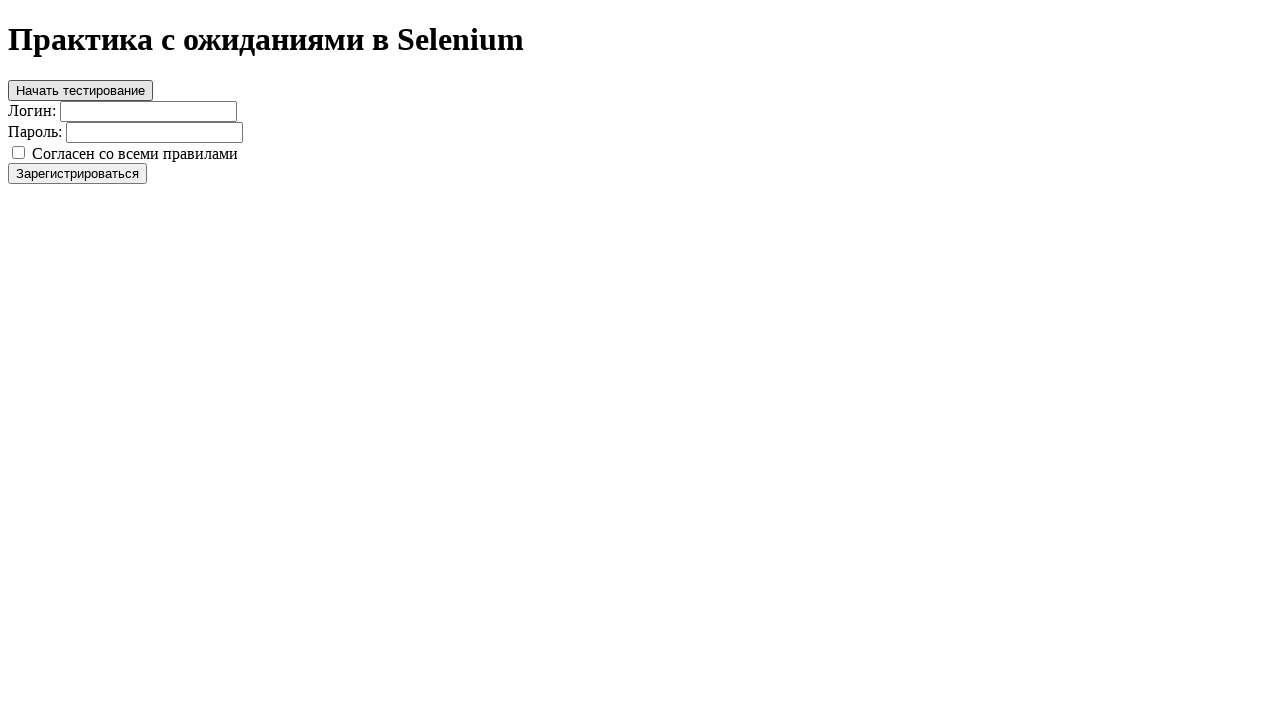

Filled login field with 'login' on #login
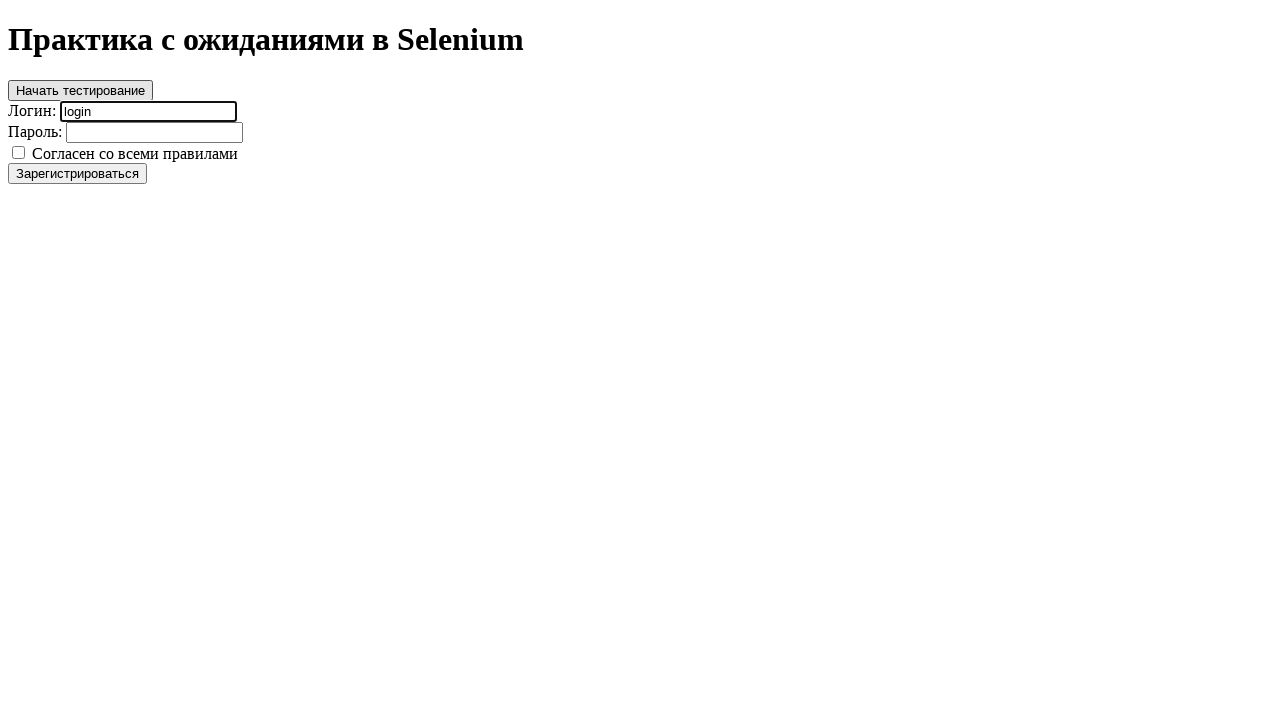

Filled password field with 'password' on #password
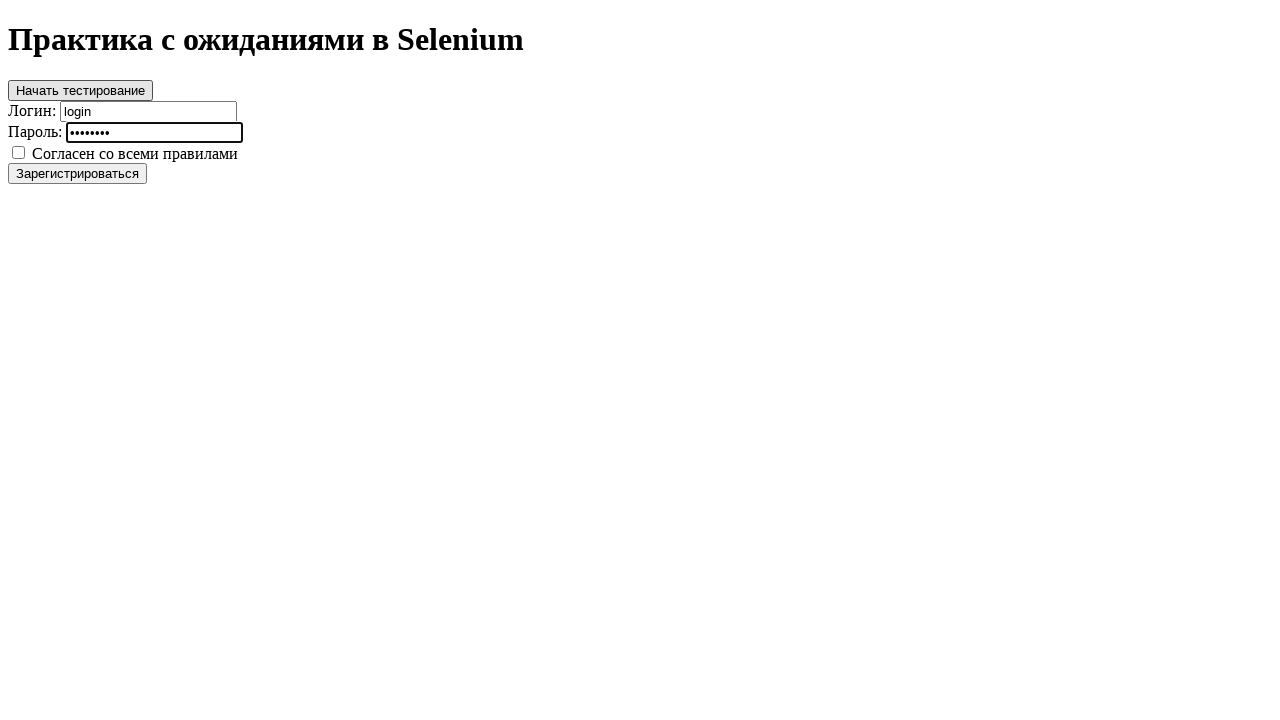

Clicked agreement checkbox at (18, 152) on #agree
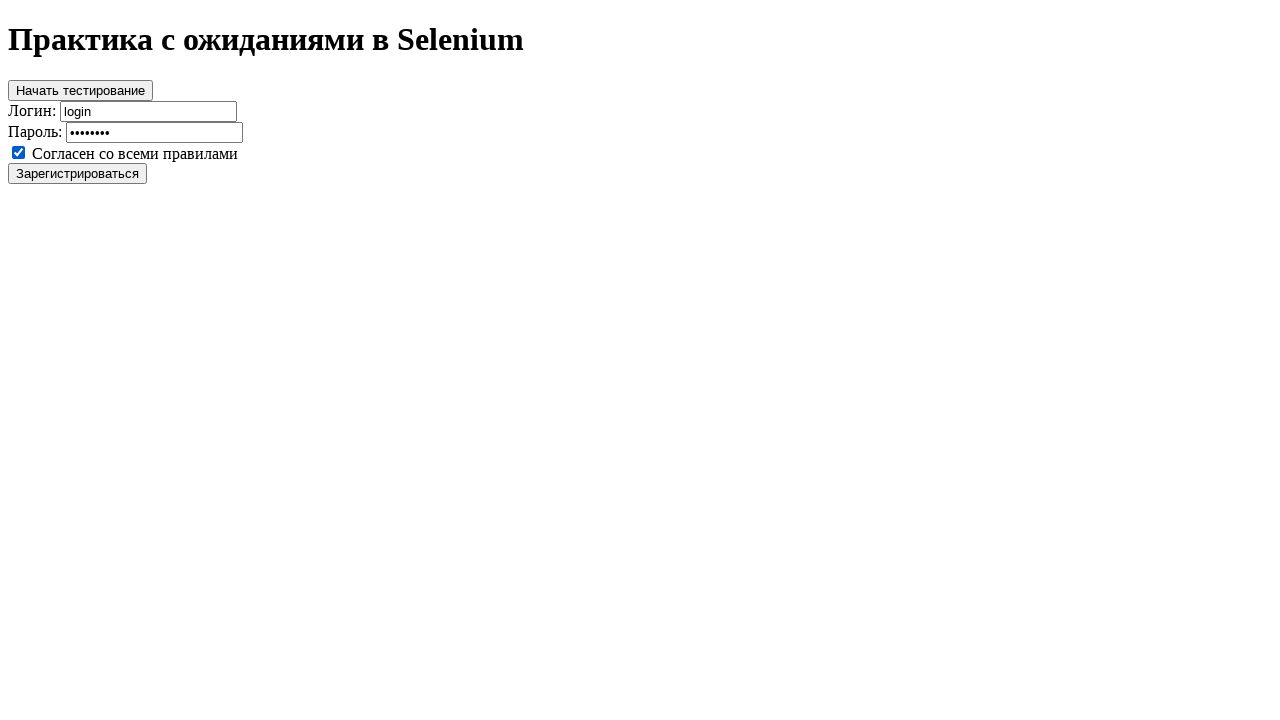

Clicked register button to submit the form at (78, 173) on #register
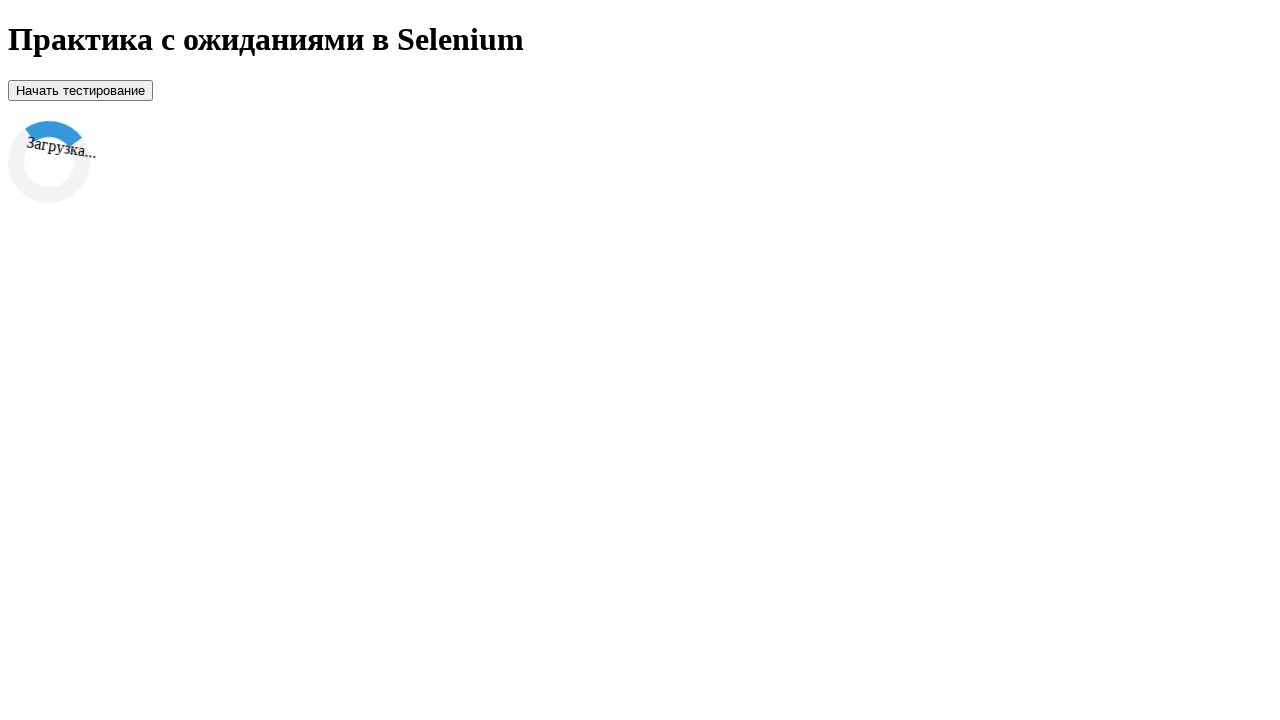

Success message became visible
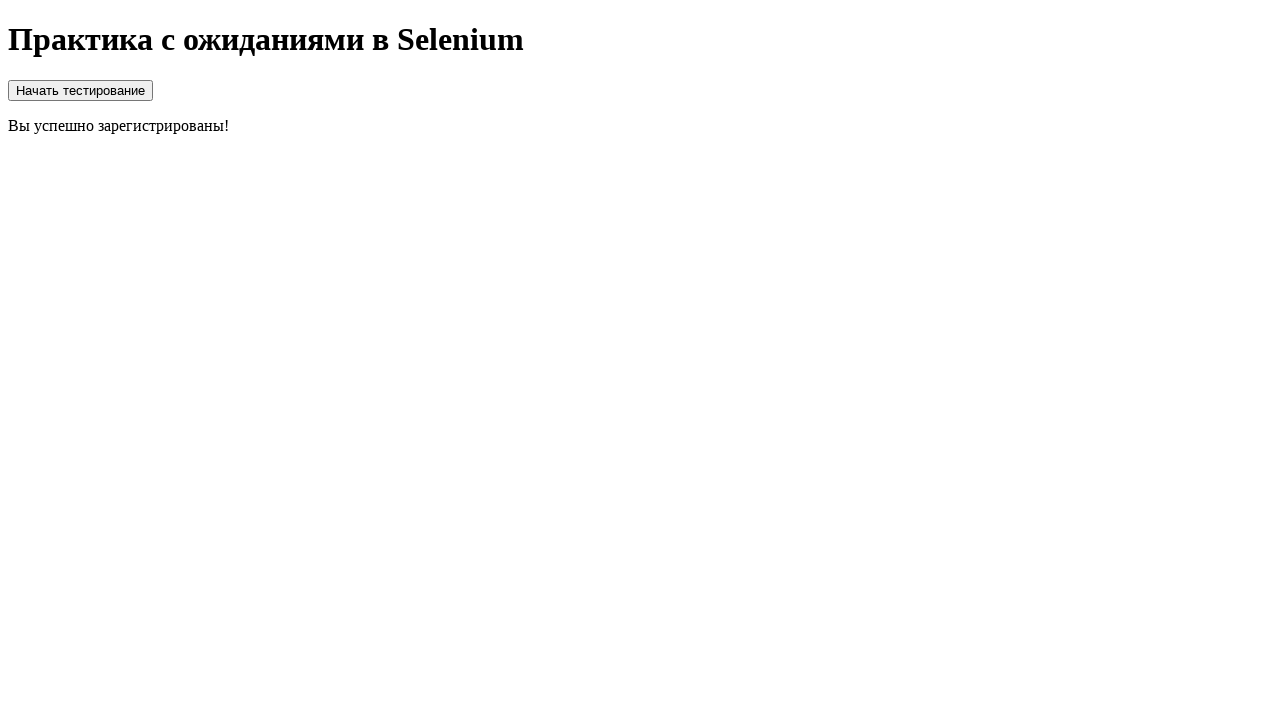

Verified success message 'Вы успешно зарегистрированы!'
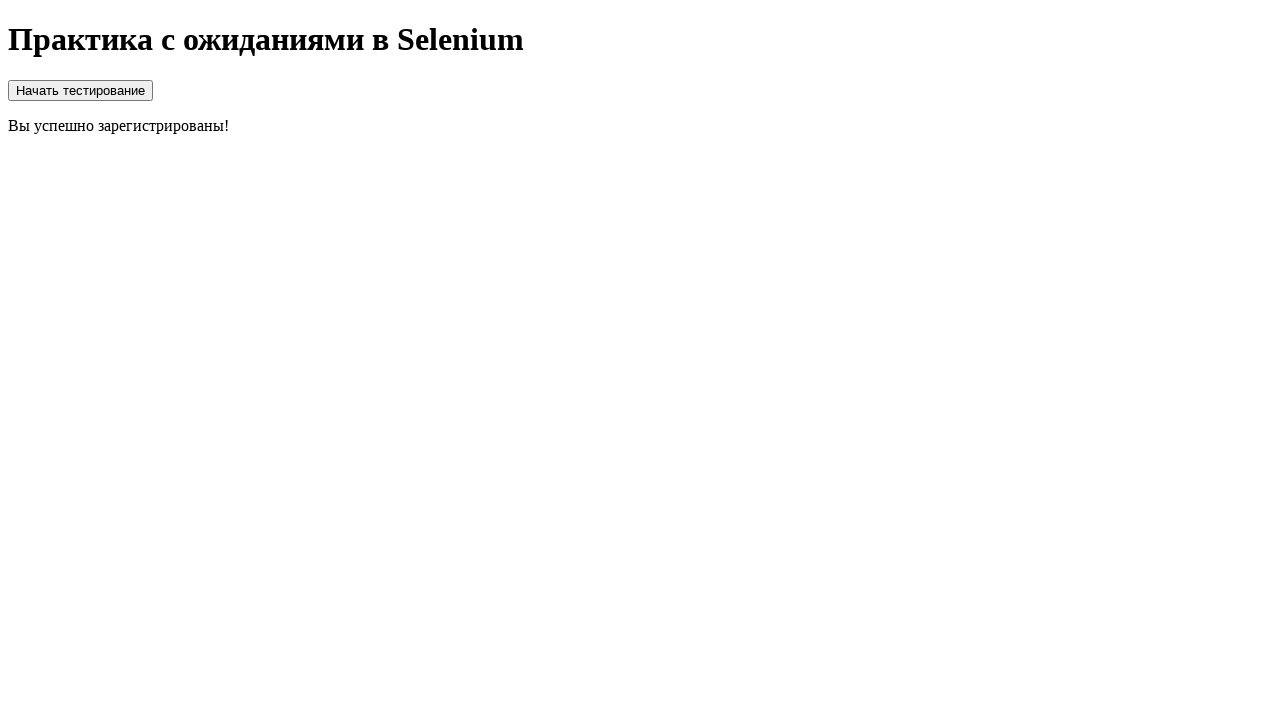

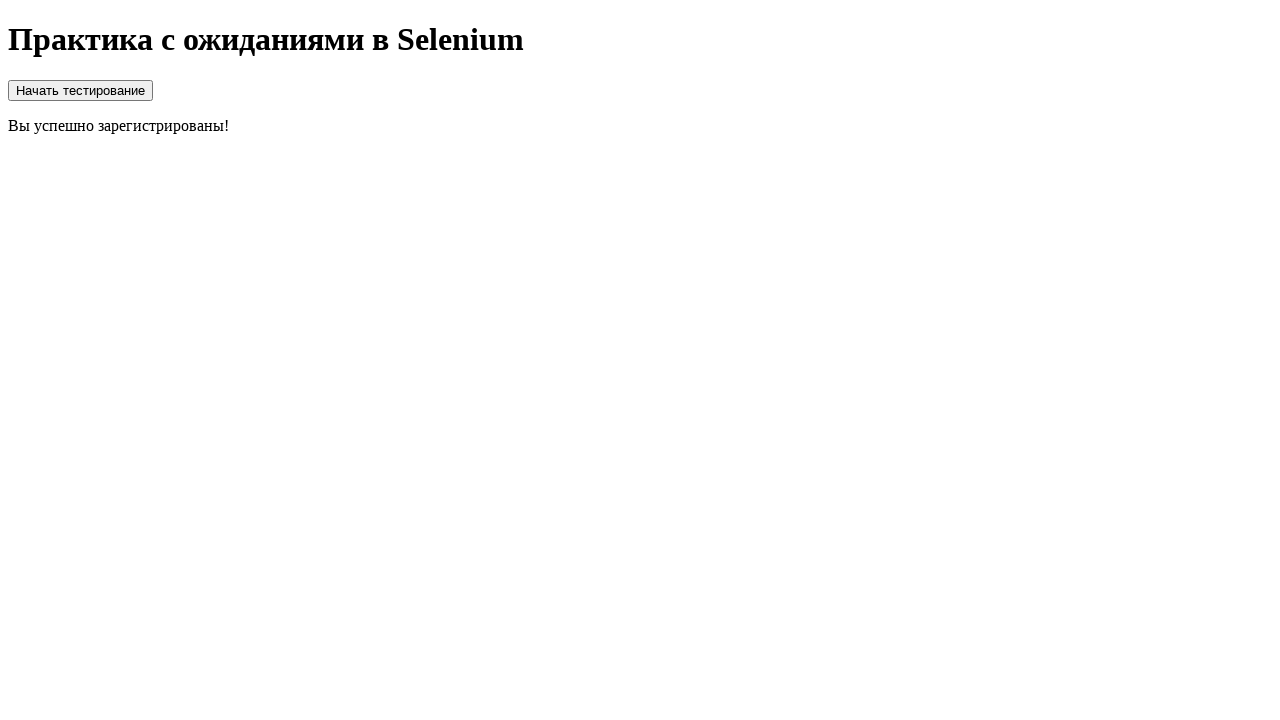